Tests the text box form on DemoQA by navigating to the Elements section, filling out a form with name, email, and address fields, submitting it, and verifying the submitted data is displayed correctly.

Starting URL: https://demoqa.com/

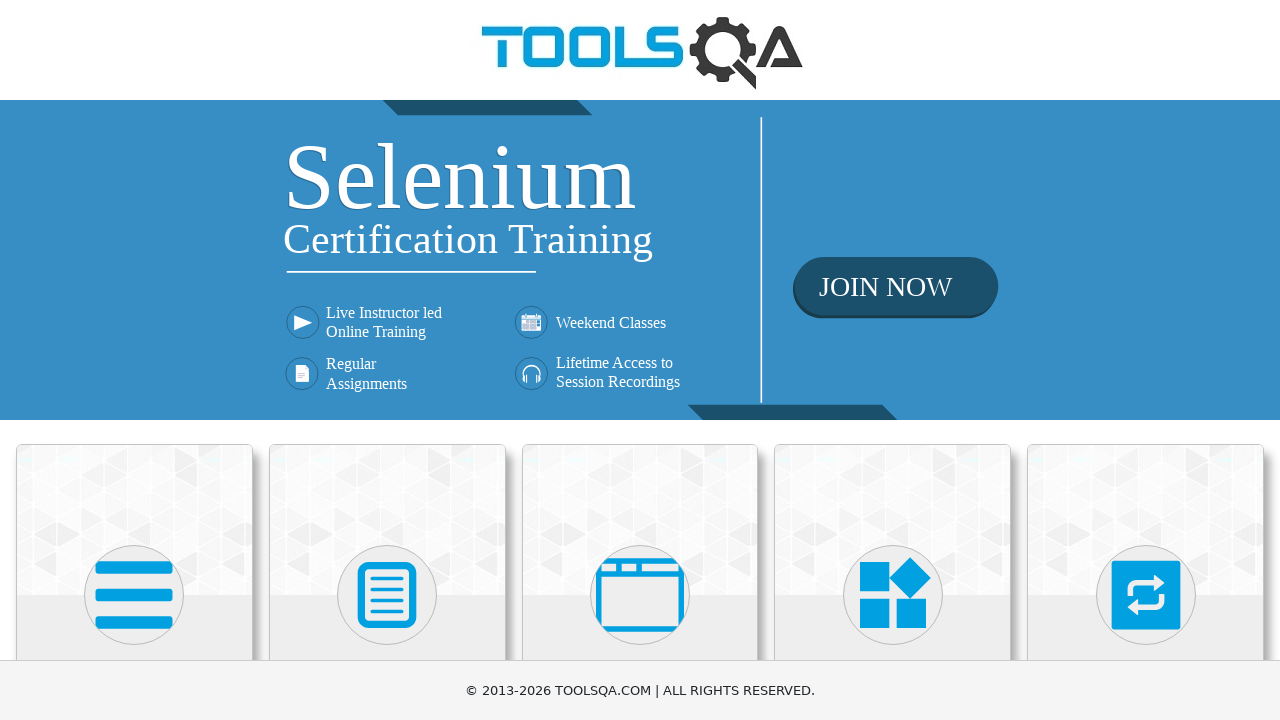

Scrolled down 300px to view Elements card
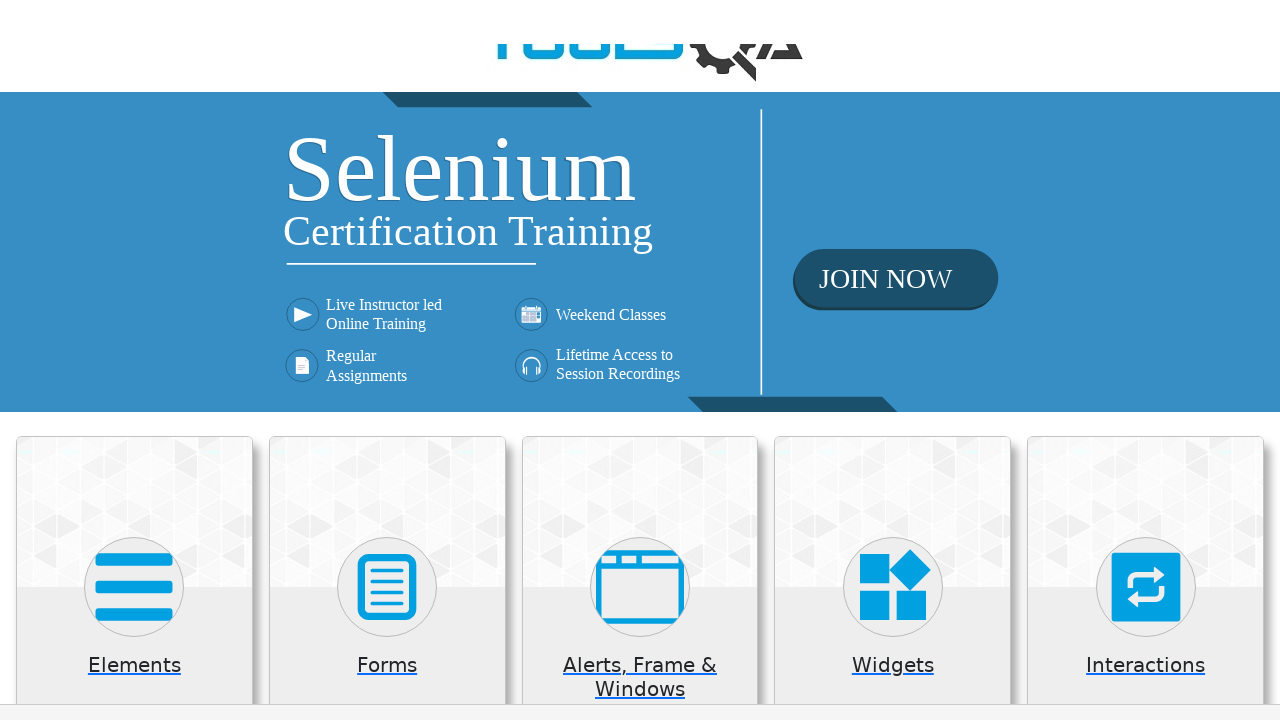

Clicked on Elements card at (134, 373) on xpath=//h5[contains(text(),'Elements')]
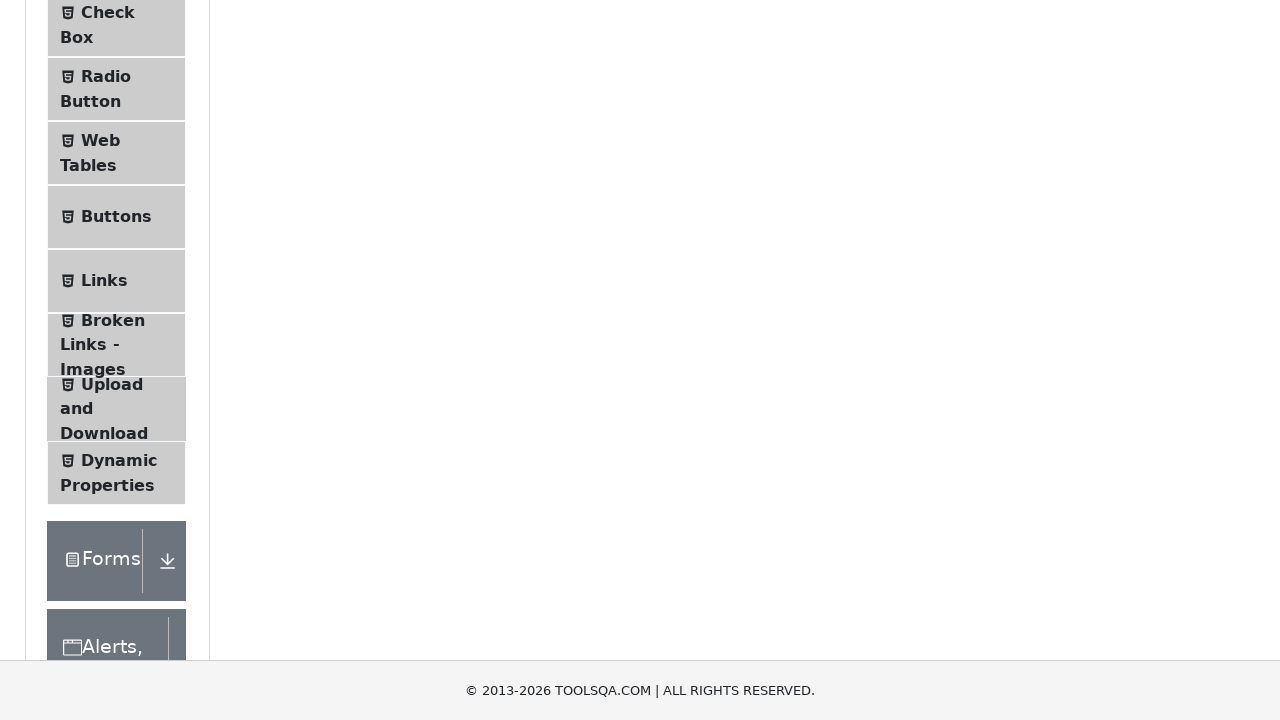

Text Box menu item loaded
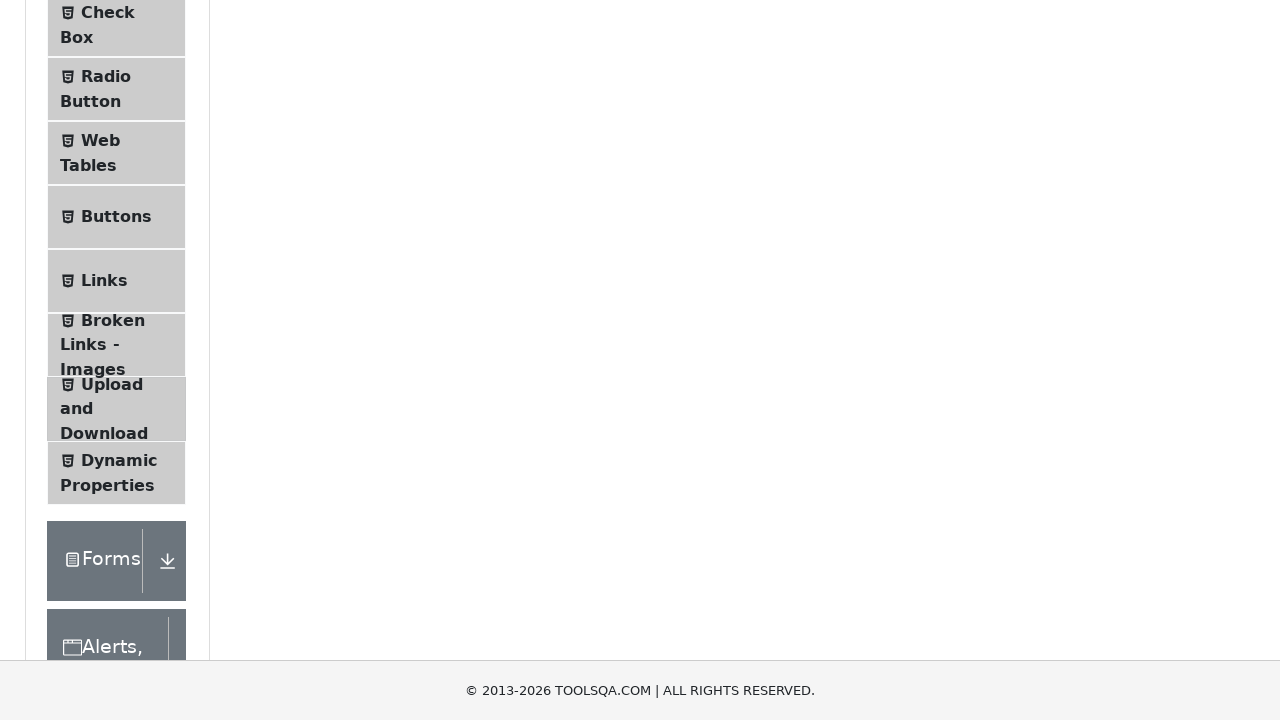

Clicked on Text Box menu item at (116, 261) on #item-0
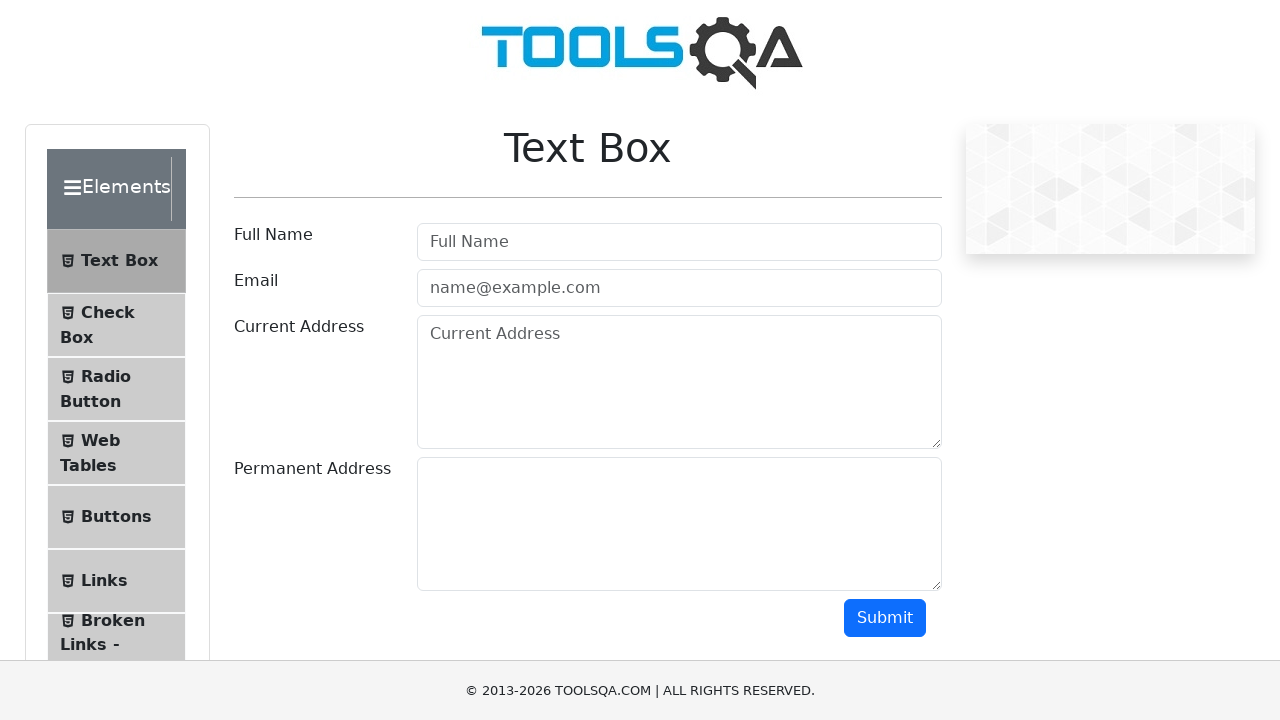

Filled name field with 'Michael Davis' on #userName
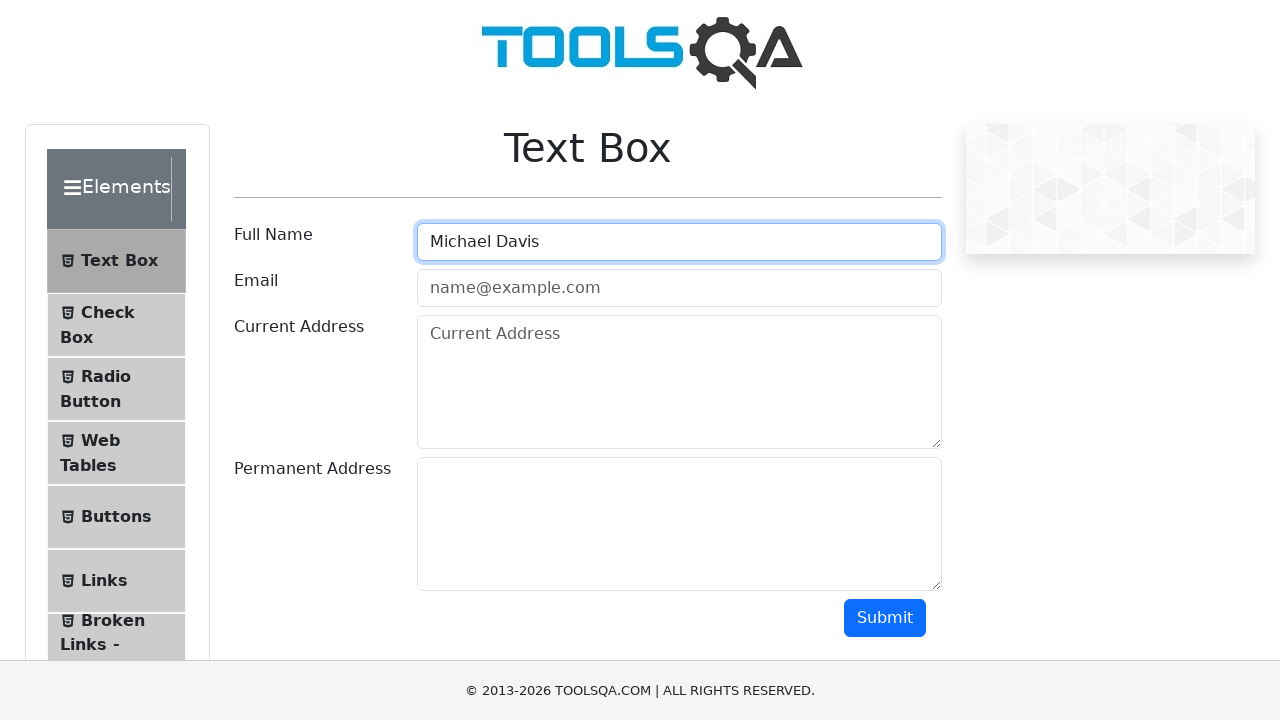

Filled email field with 'michael.davis@gmail.com' on #userEmail
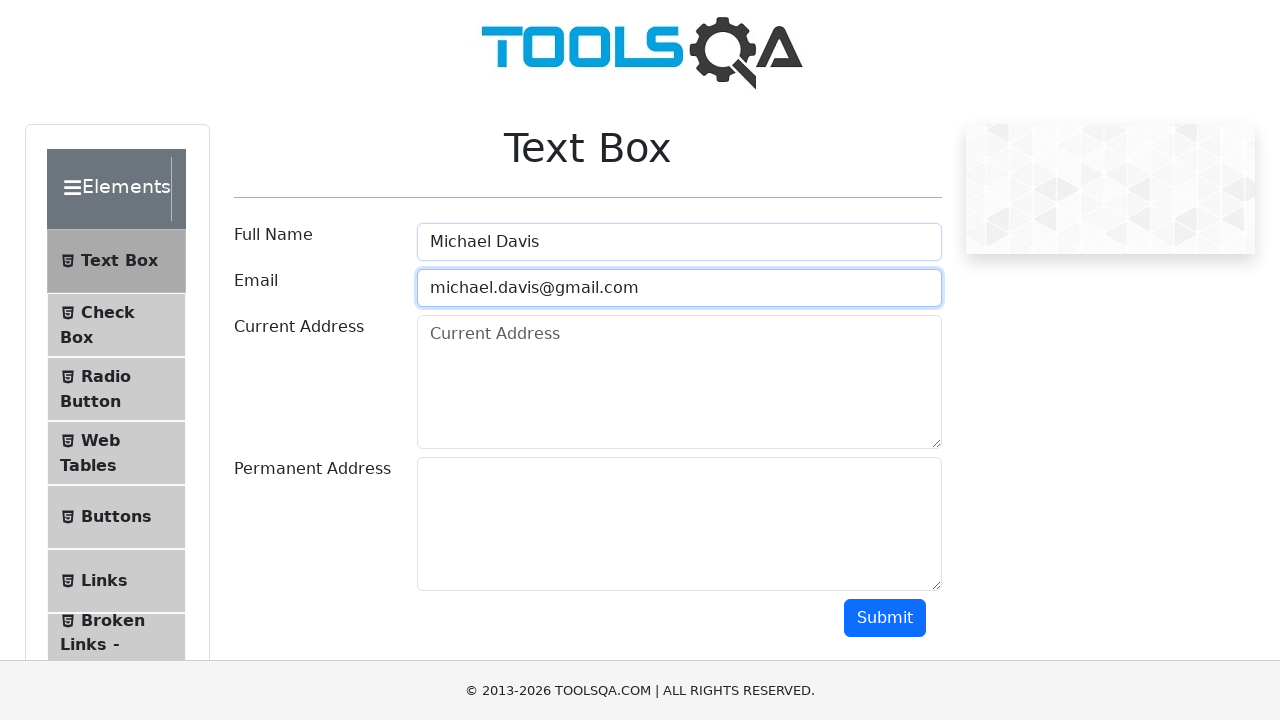

Filled current address field with '456 Elm Avenue, Los Angeles, USA' on #currentAddress
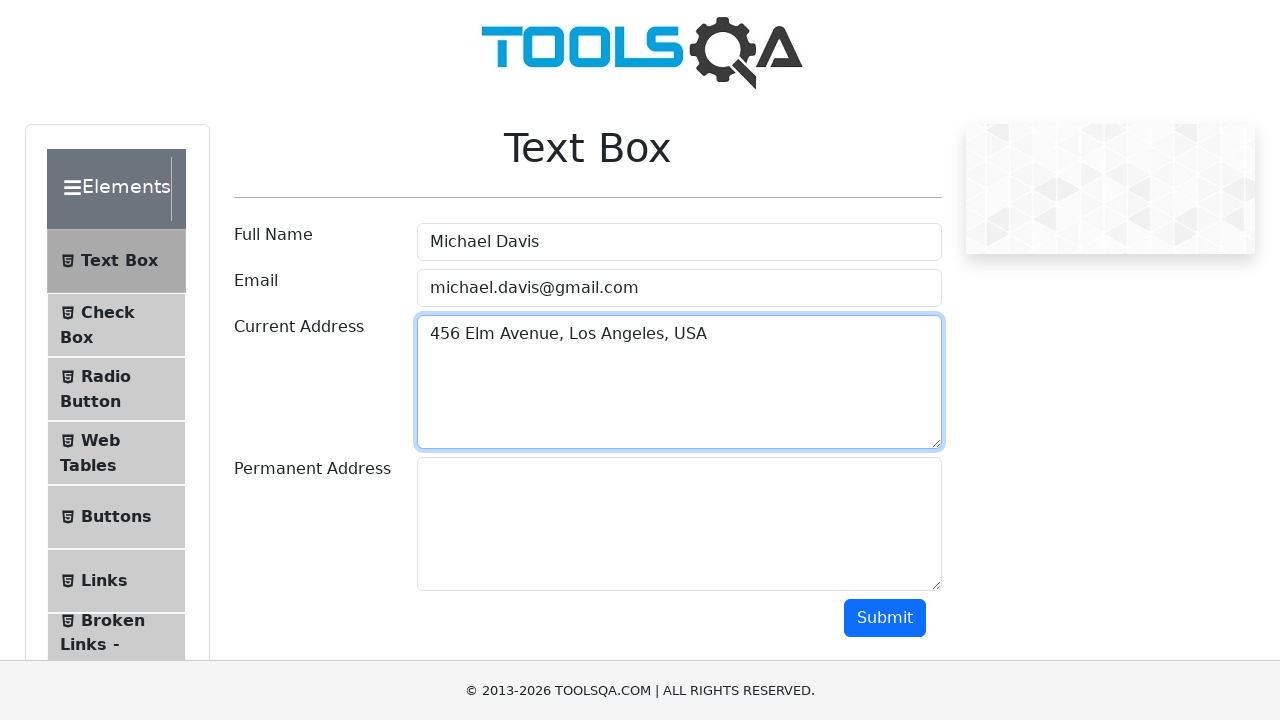

Filled permanent address field with '987 Pine Road, Chicago, USA' on #permanentAddress
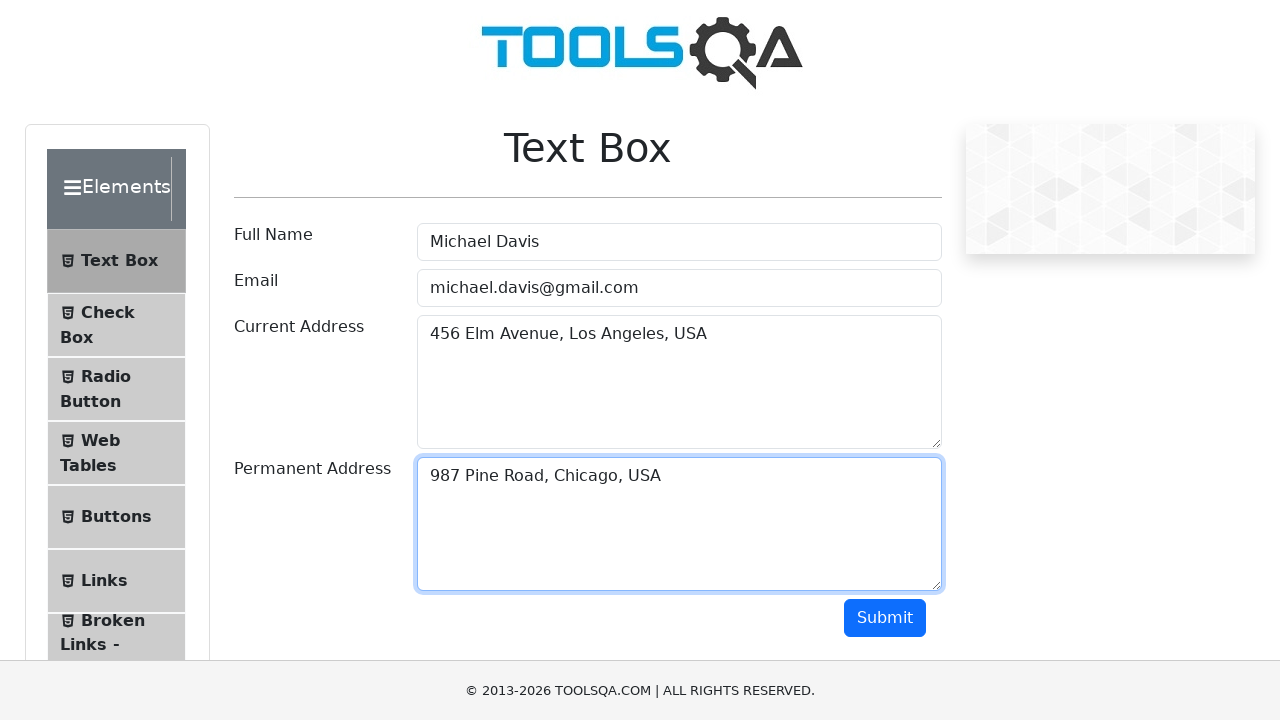

Scrolled down 300px to view submit button
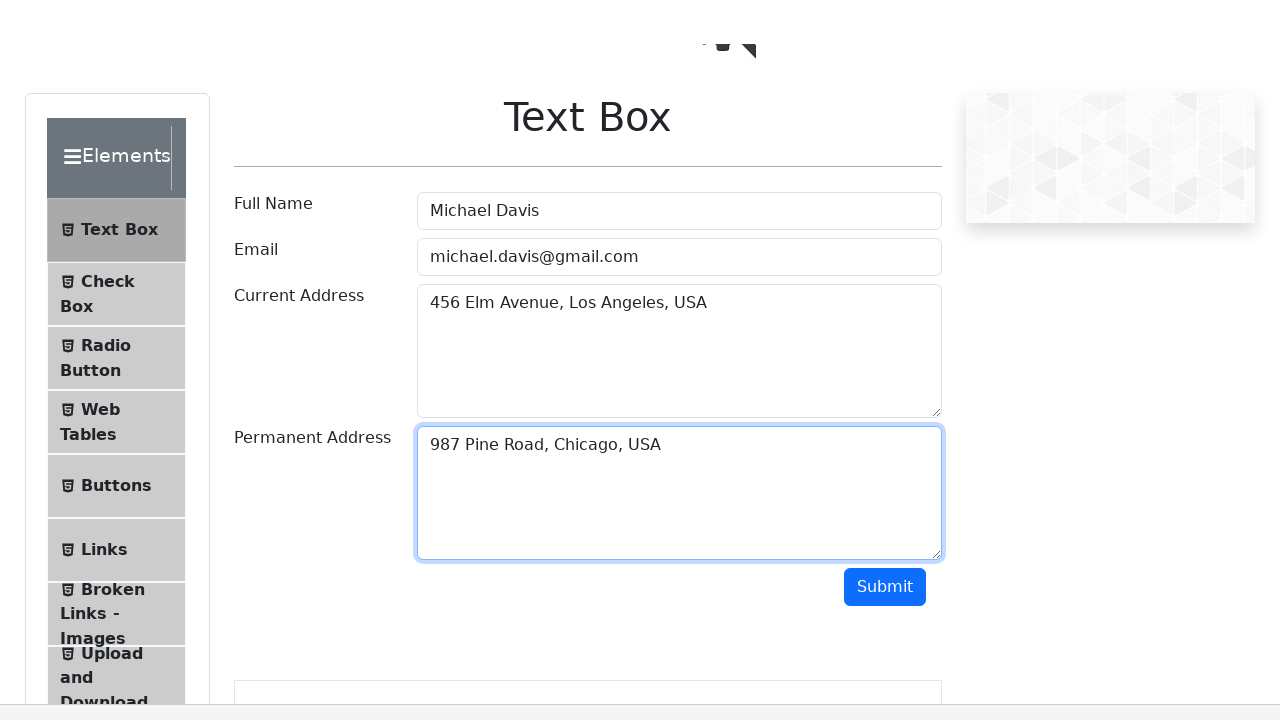

Clicked submit button to submit the form at (885, 318) on #submit
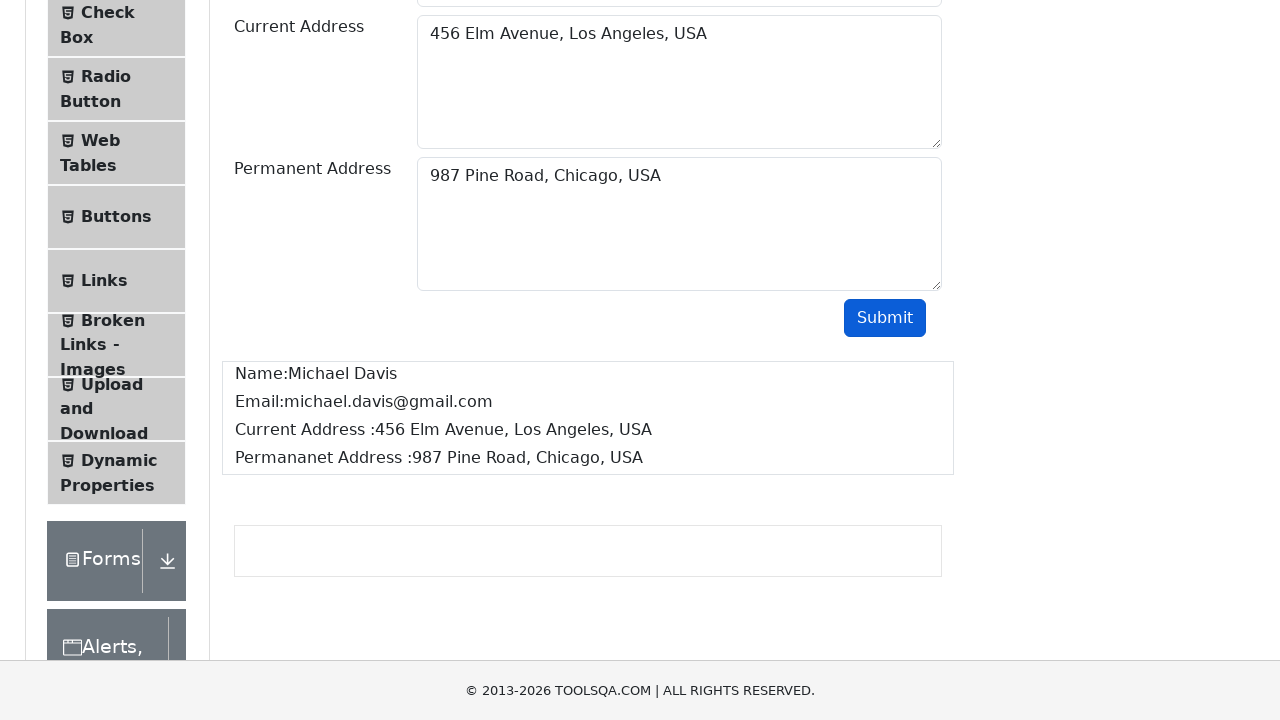

Output container appeared with submitted data
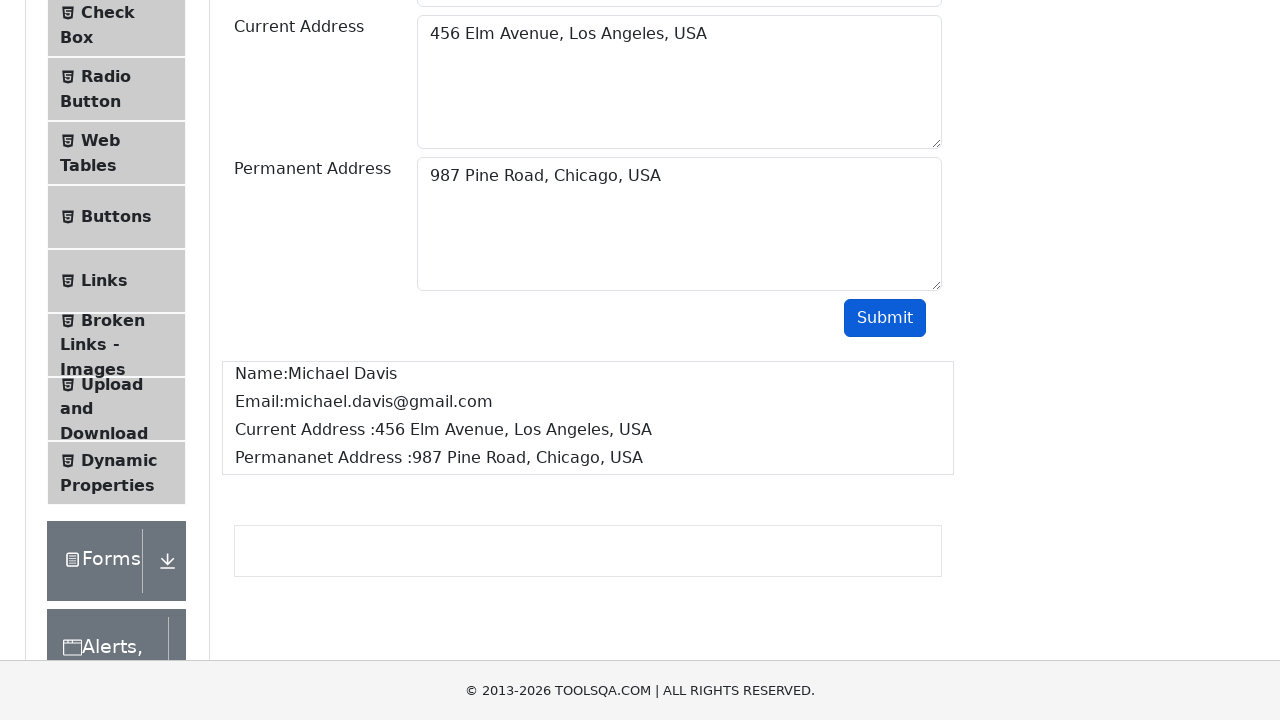

Verified name field is displayed in output
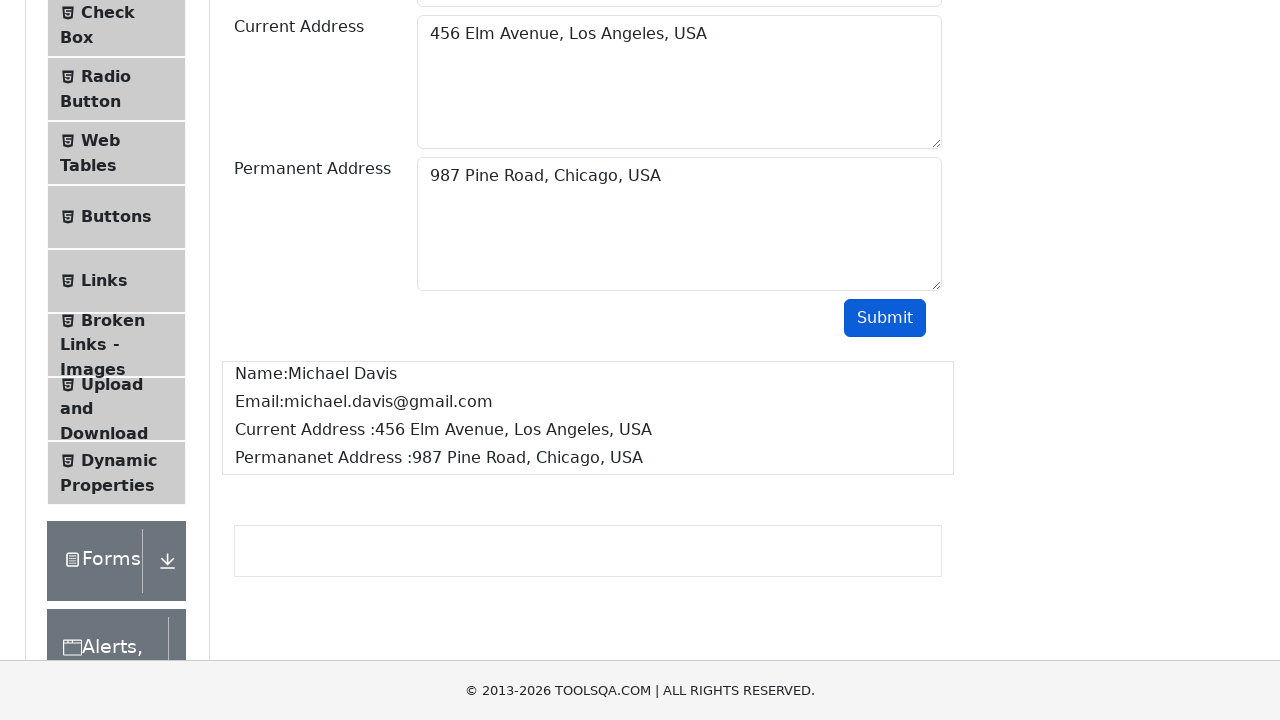

Verified email field is displayed in output
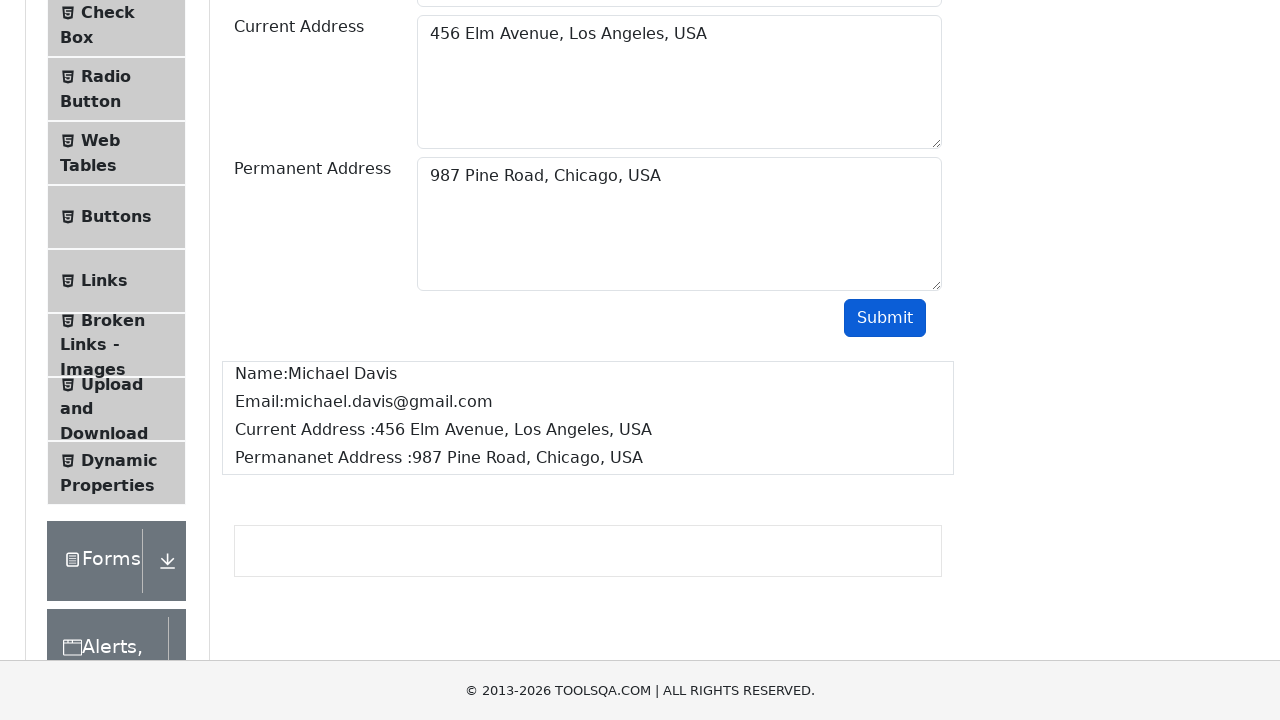

Verified current address field is displayed in output
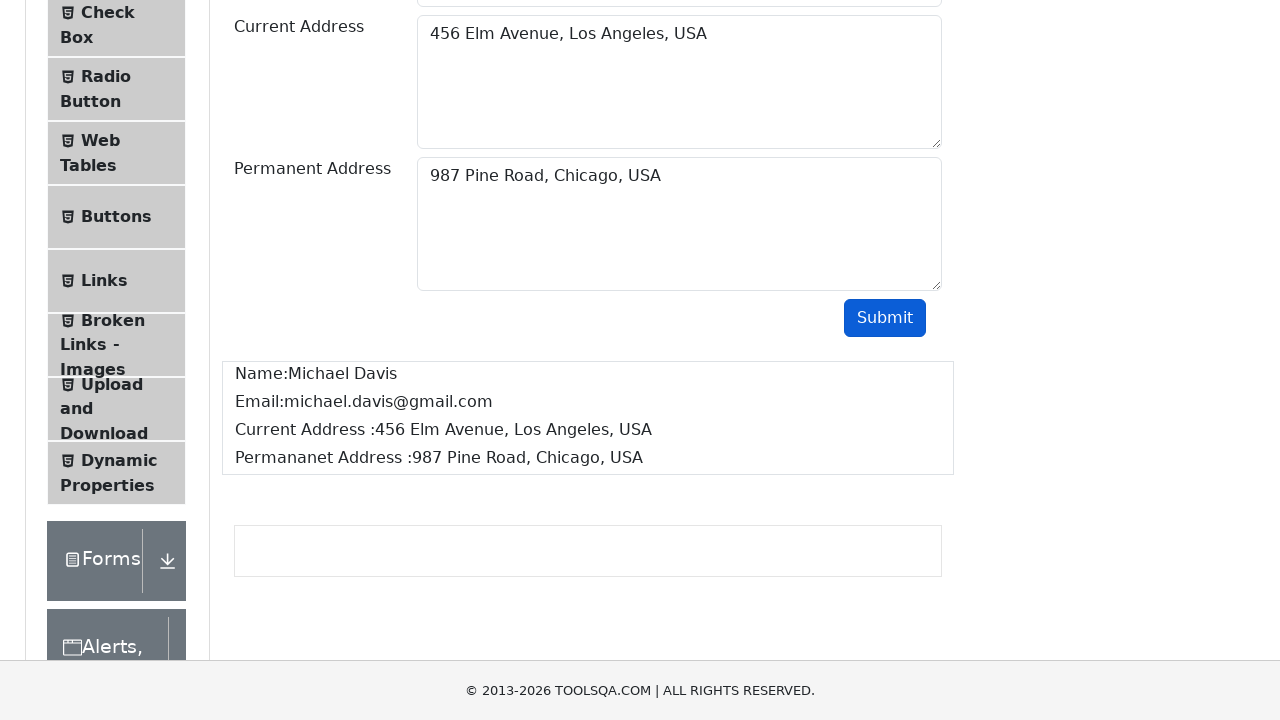

Verified permanent address field is displayed in output
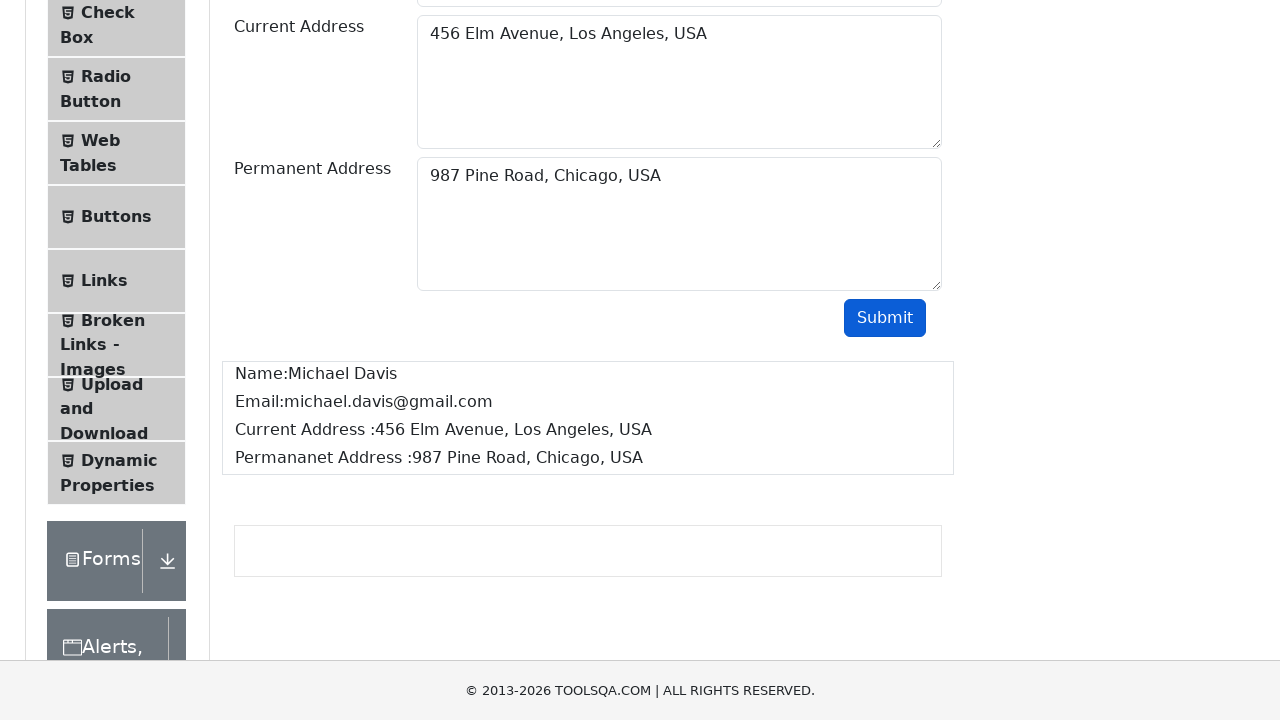

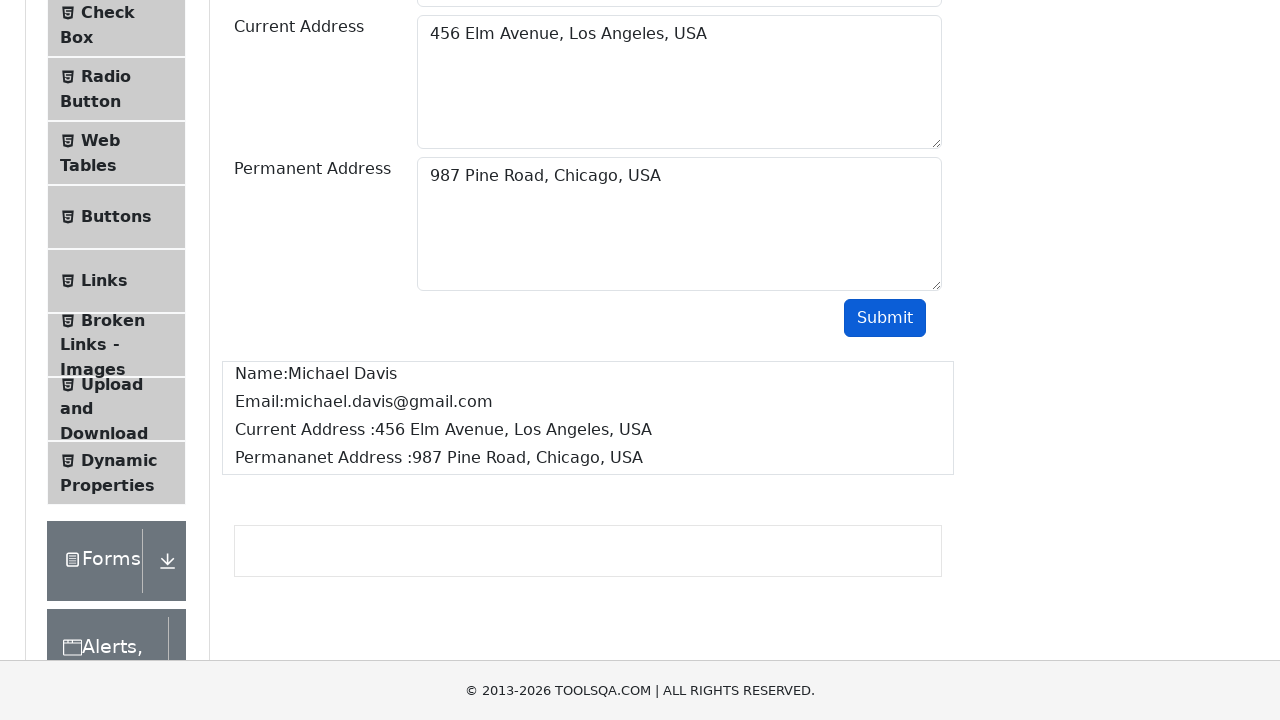